Tests iframe interaction by accessing a frame using its URL and clicking a button inside it.

Starting URL: https://leafground.com/frame.xhtml

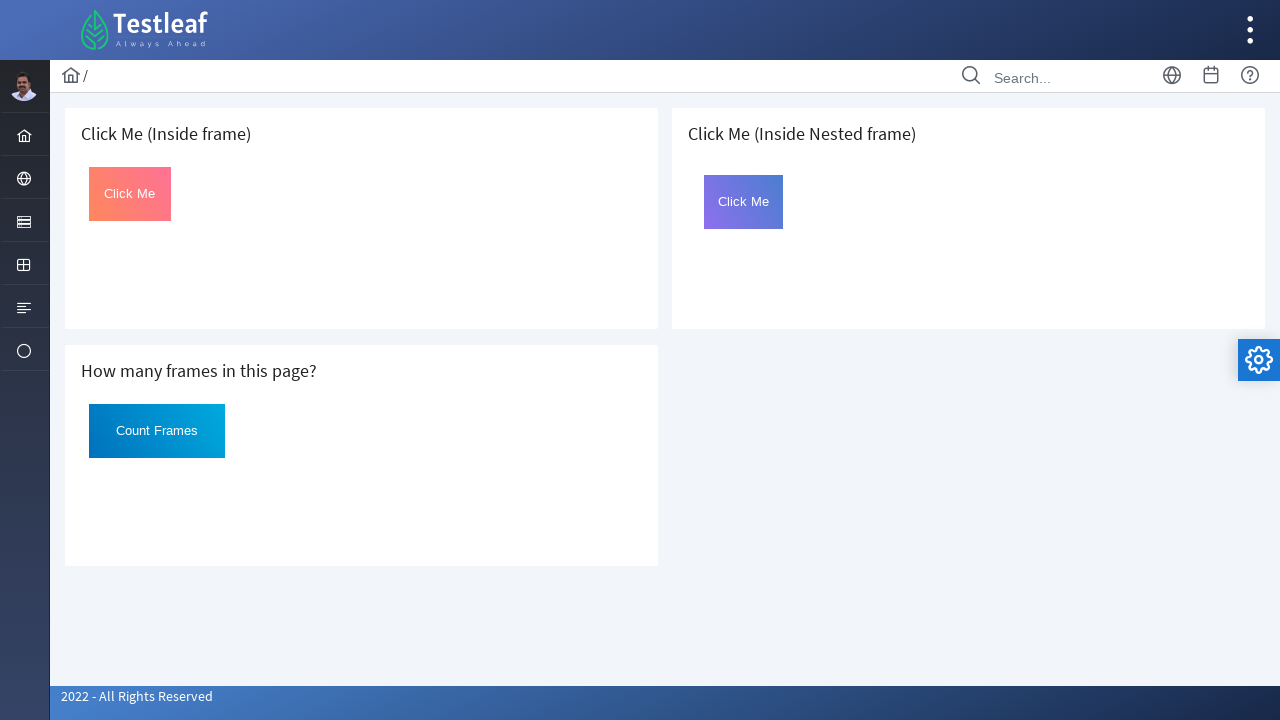

Navigated to frame test page
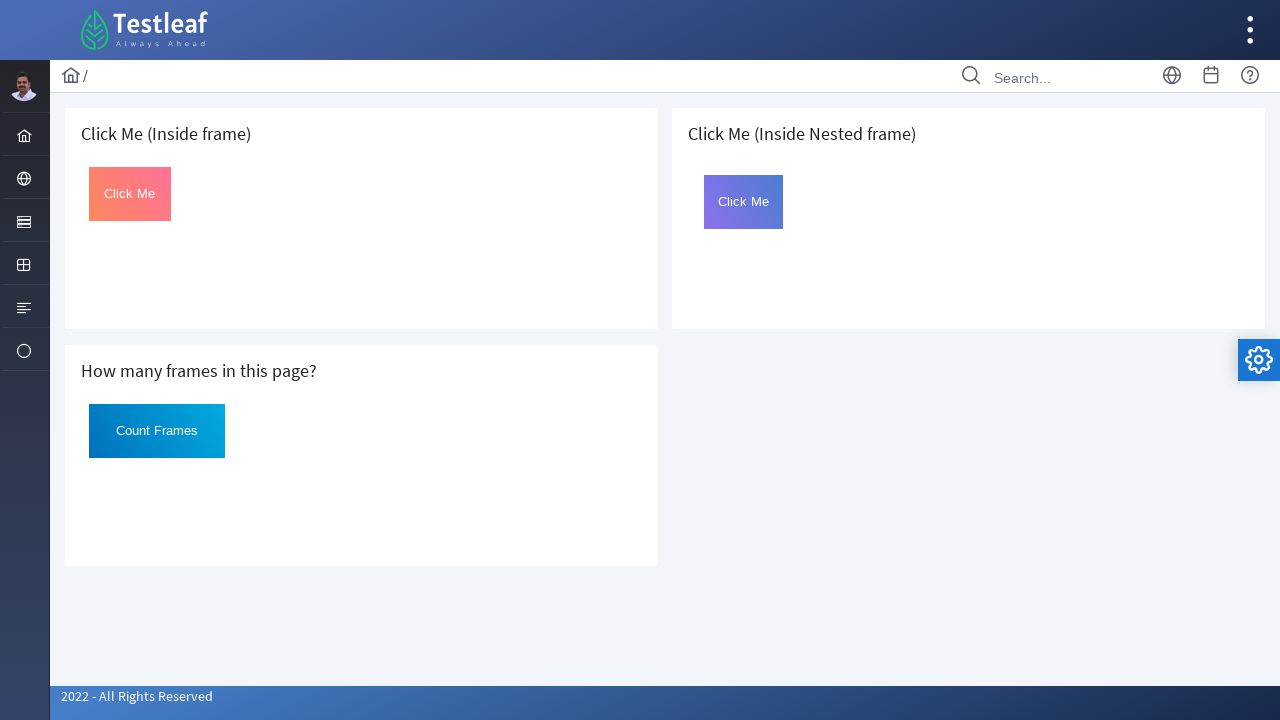

Located frame by URL https://leafground.com/framebutton.xhtml
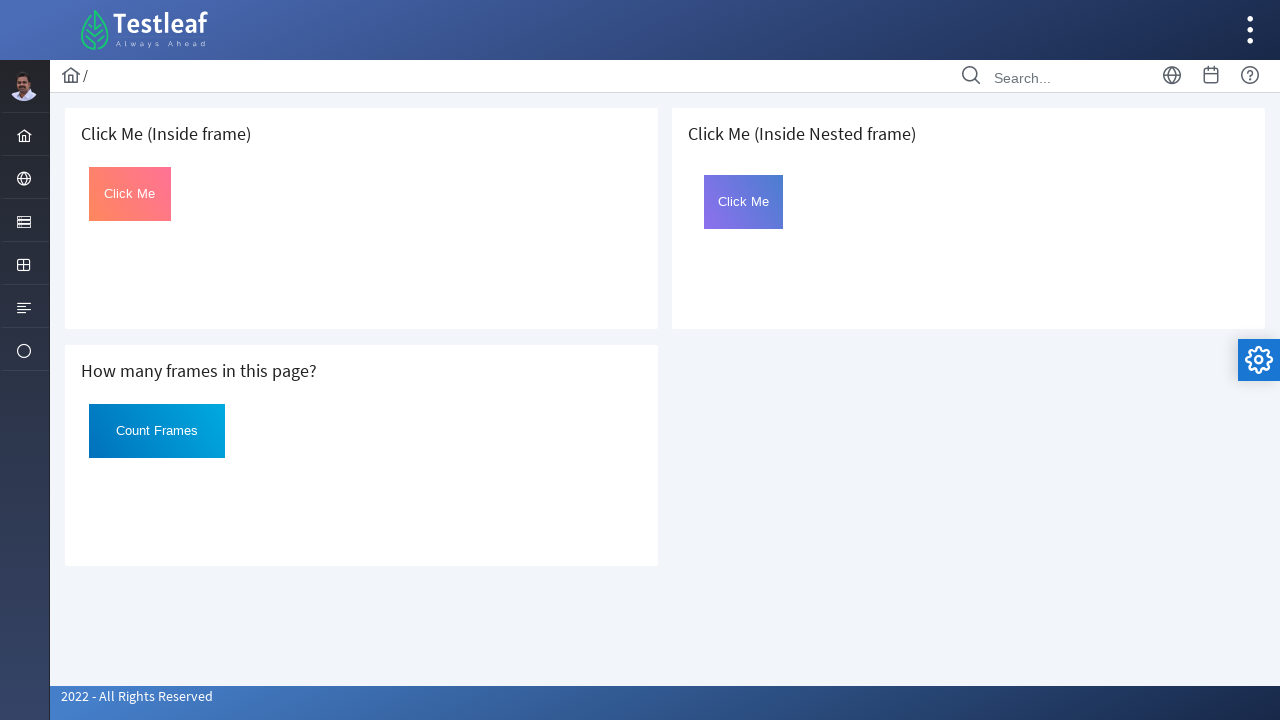

Clicked button with id 'Click' inside the frame at (744, 202) on #Click
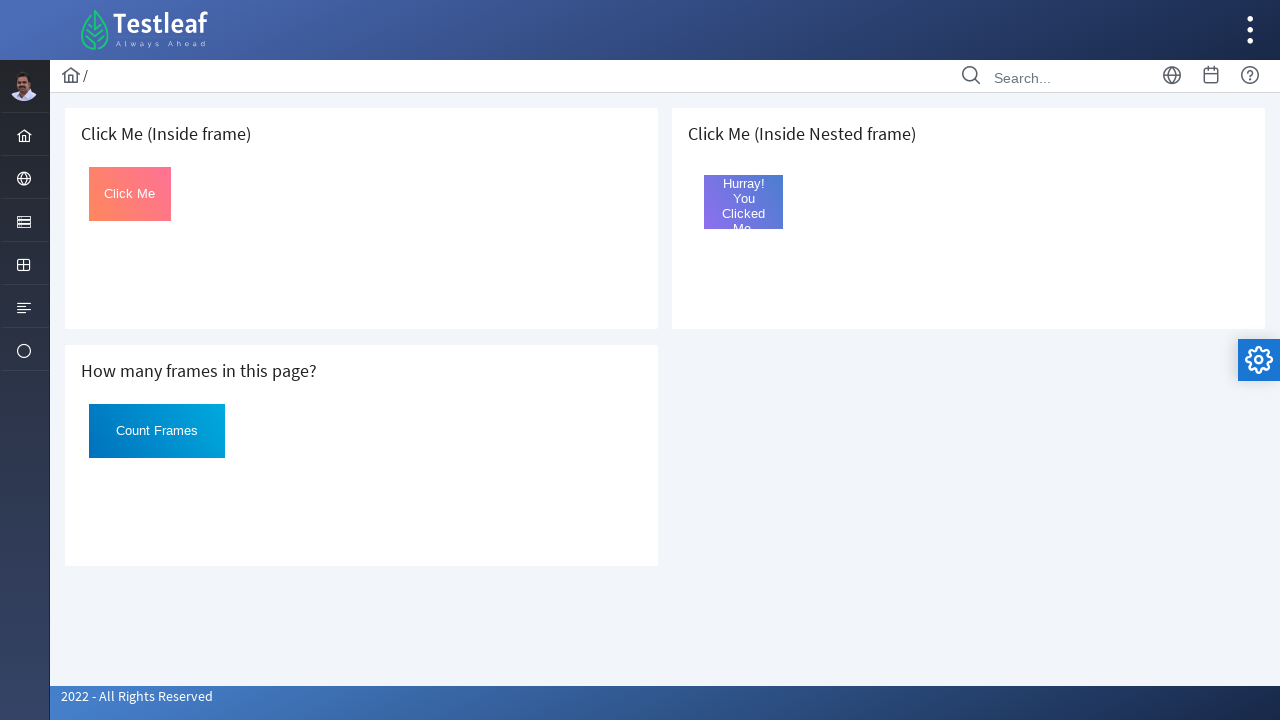

Waited 3 seconds for action to complete
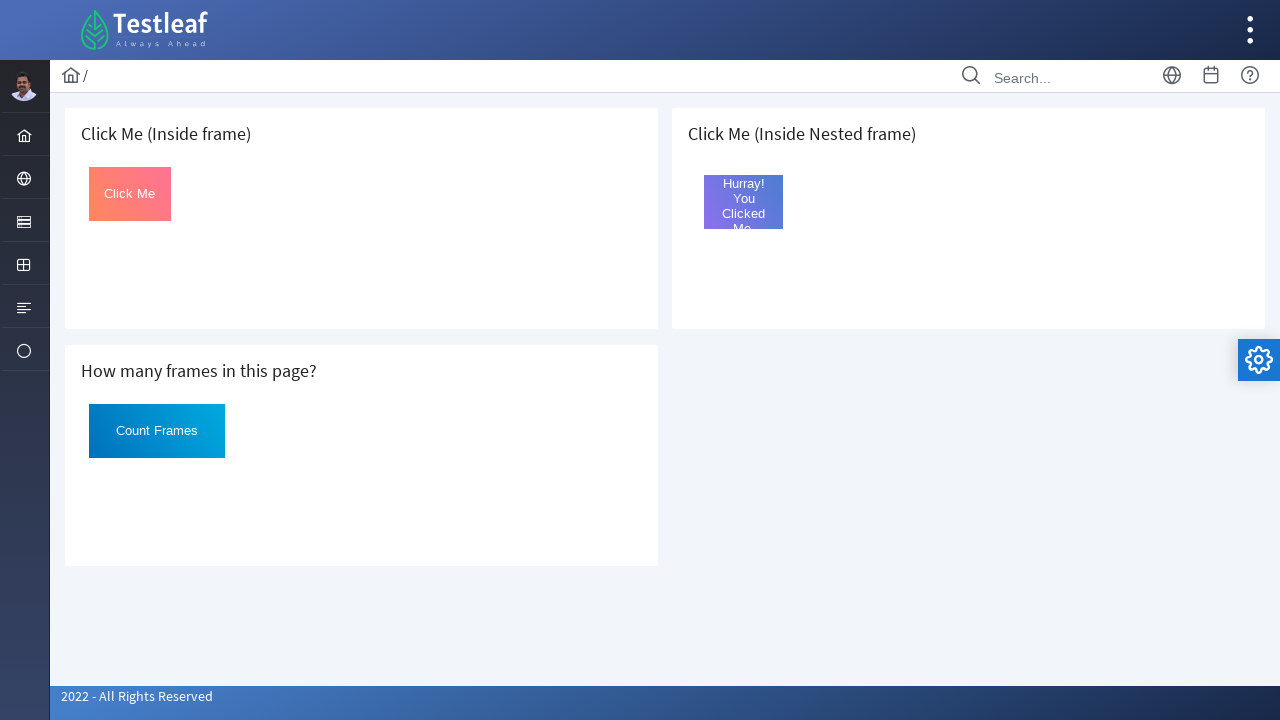

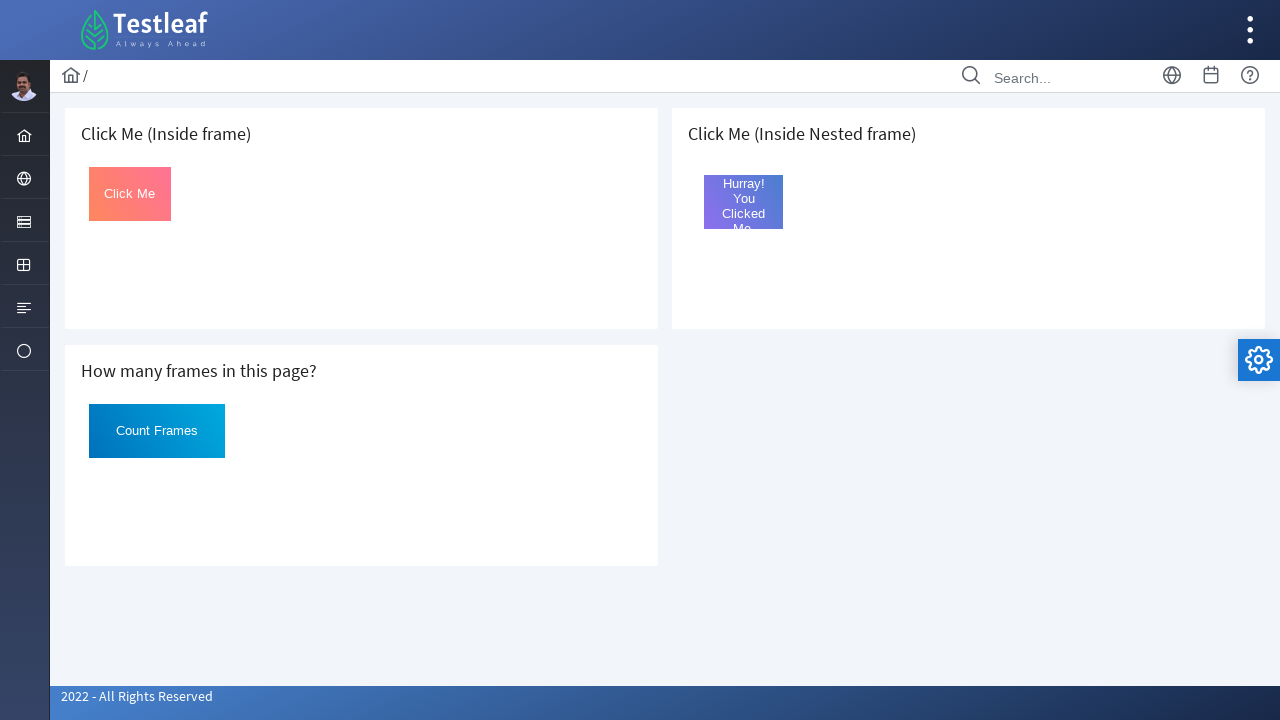